Tests navigation on the Python operator module documentation page by clicking on the source code link "Lib/operator.py" to view the module's source.

Starting URL: https://docs.python.org/3/library/operator.html

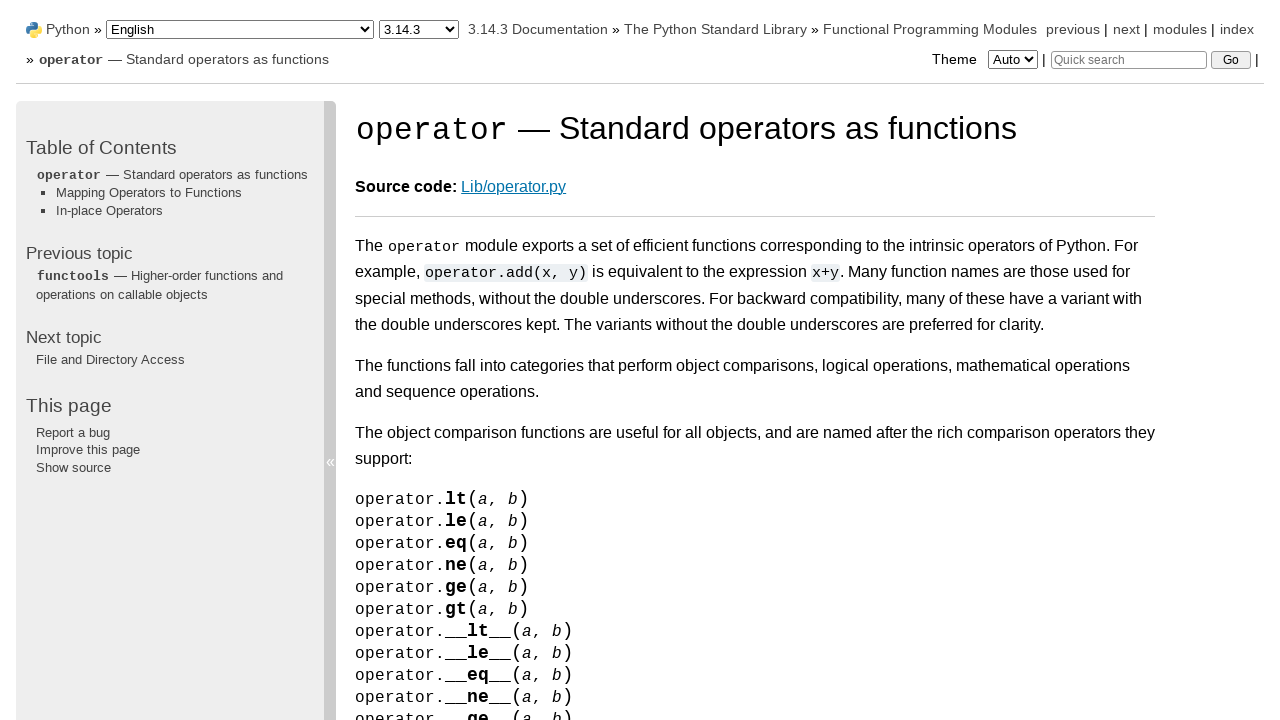

Set viewport size to 1150x825
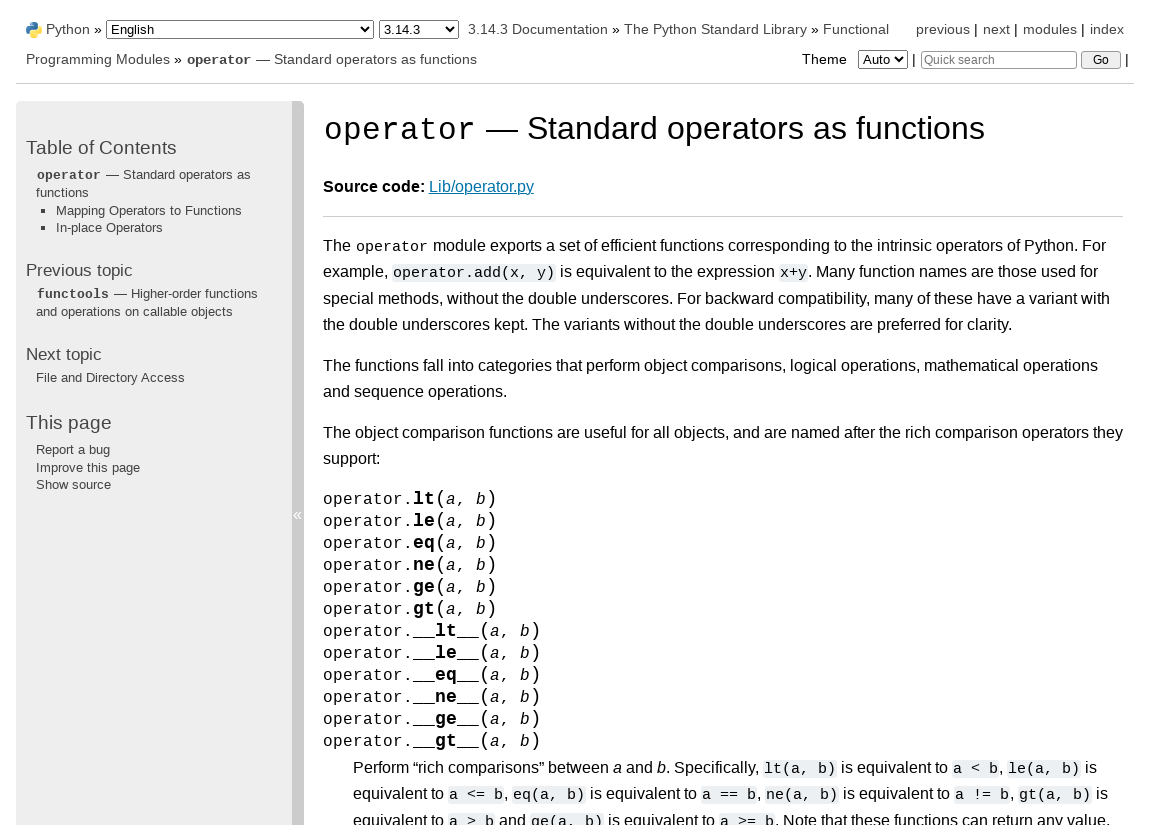

Navigated to Python operator module documentation page
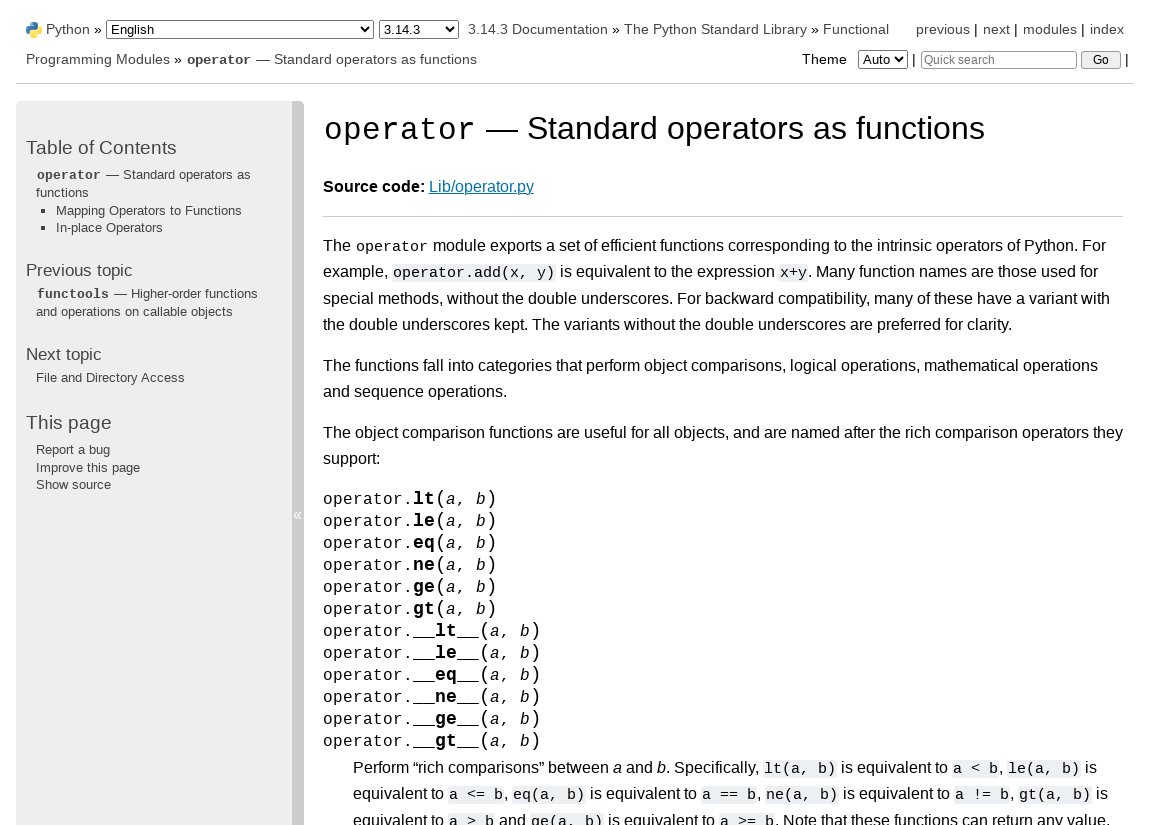

Clicked on 'Lib/operator.py' source code link at (481, 187) on a:text('Lib/operator.py')
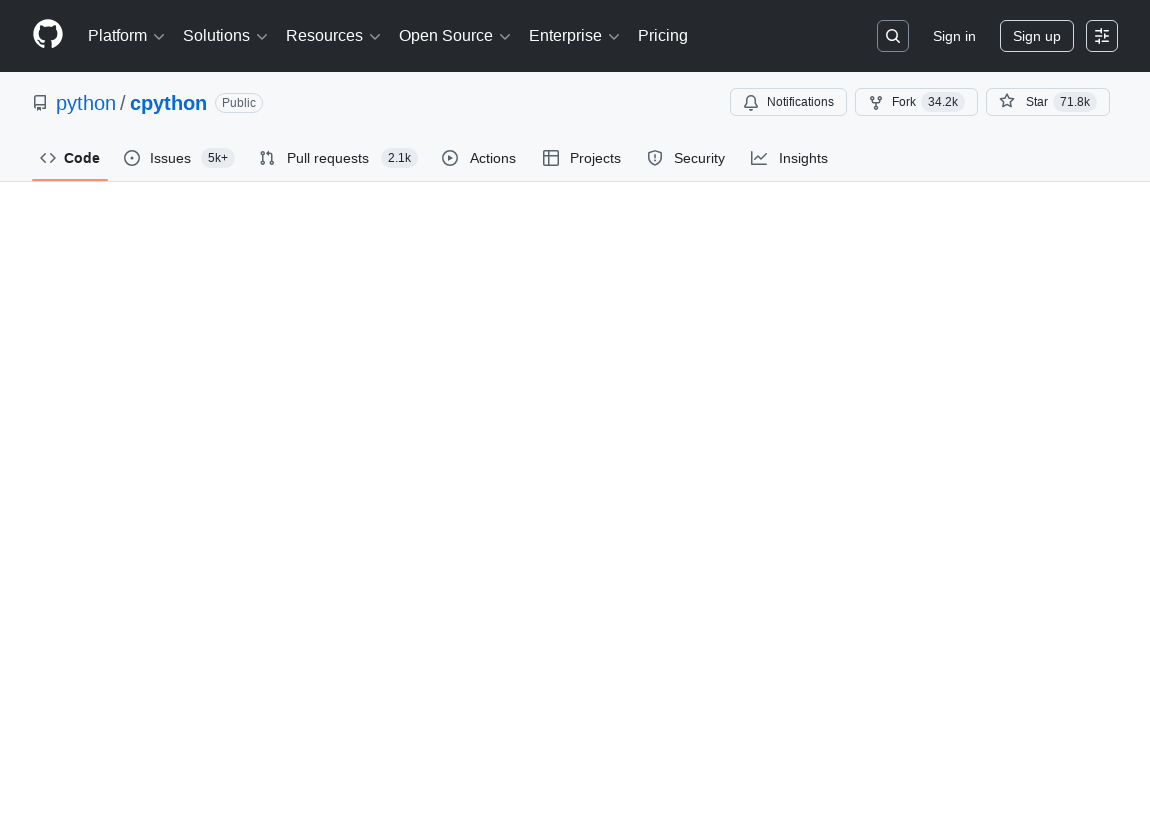

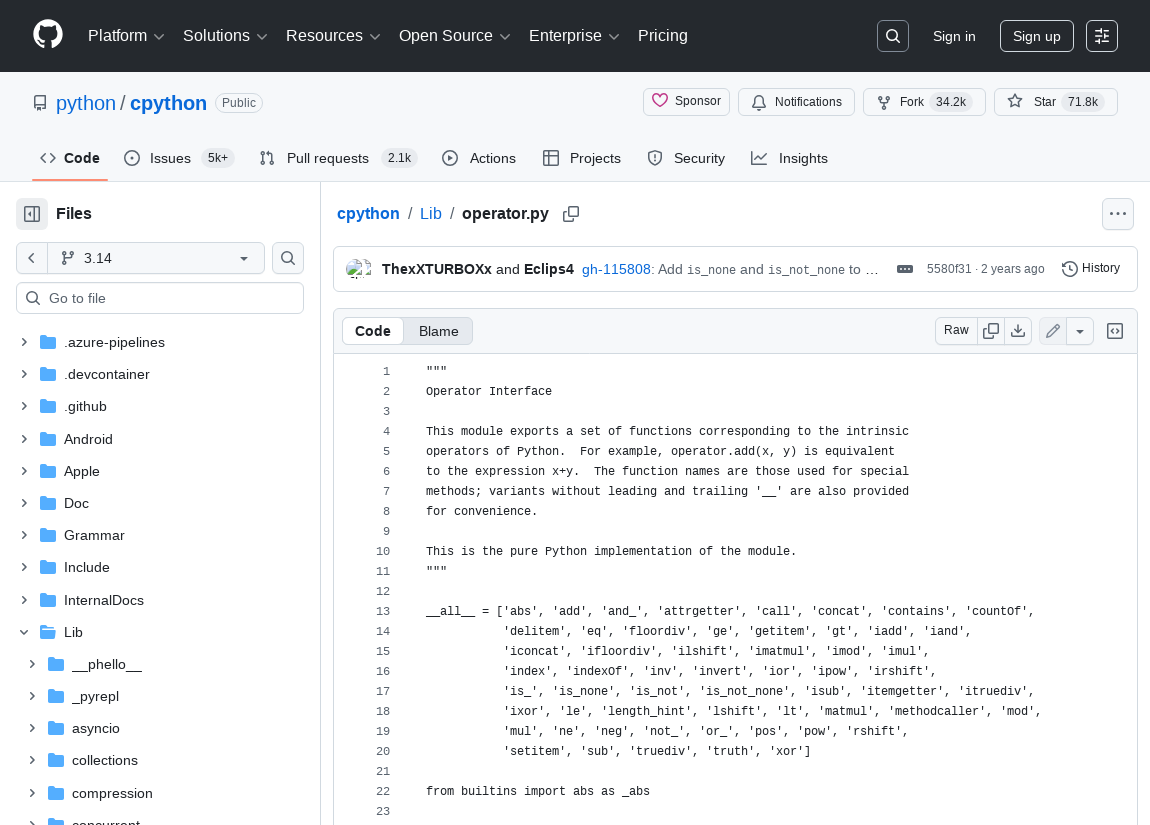